Tests clicking a button that has a dynamic ID by locating it via its role and name

Starting URL: http://uitestingplayground.com/dynamicid

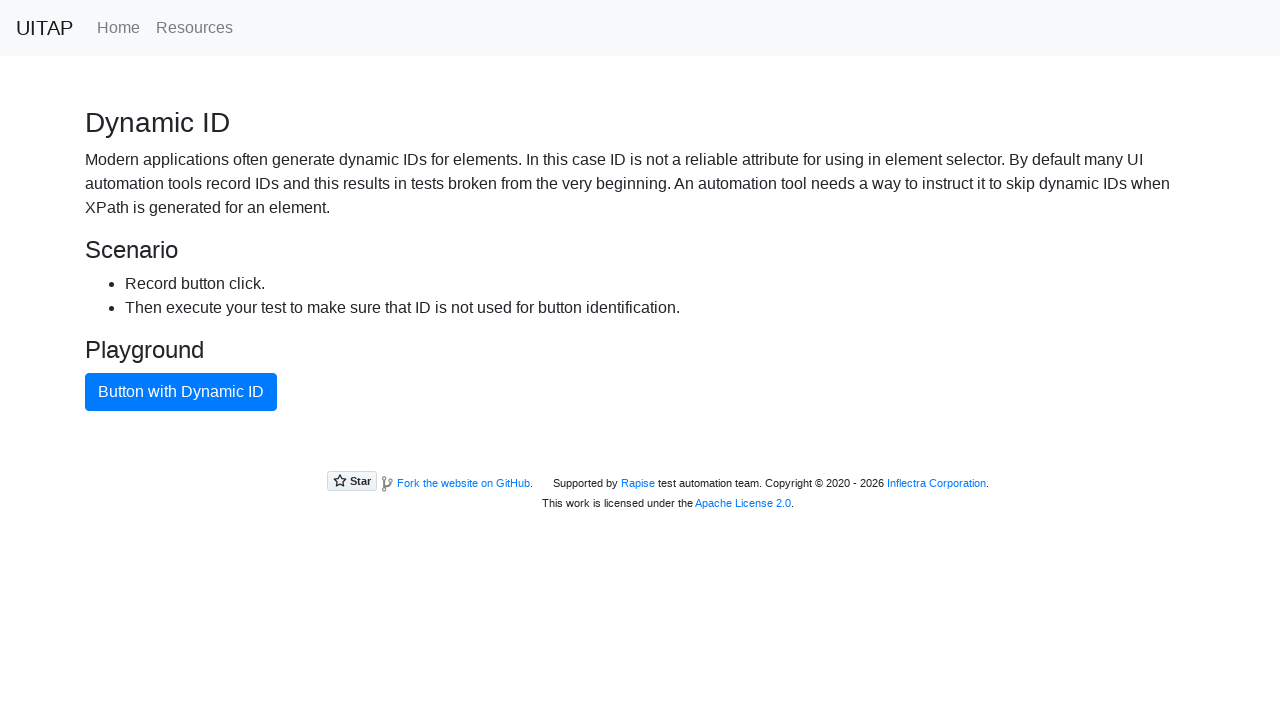

Located button with dynamic ID using role and name selector
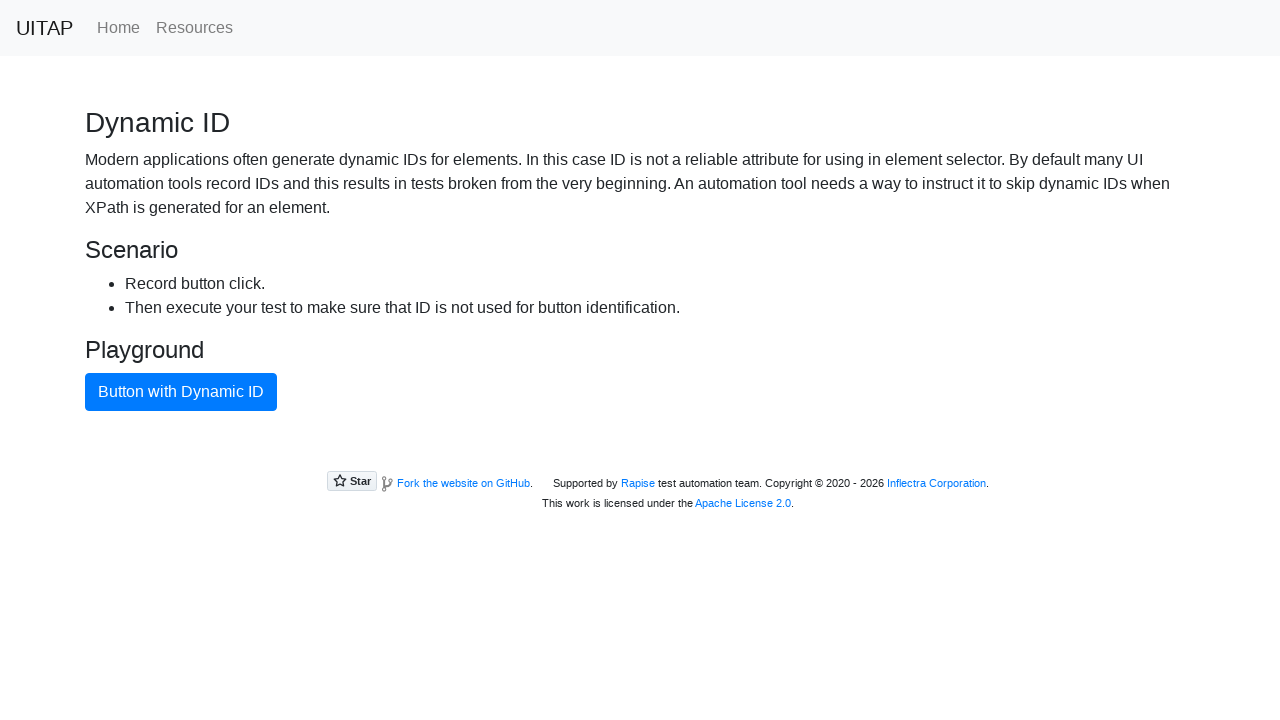

Clicked button with dynamic ID at (181, 392) on internal:role=button[name="Button with Dynamic ID"i]
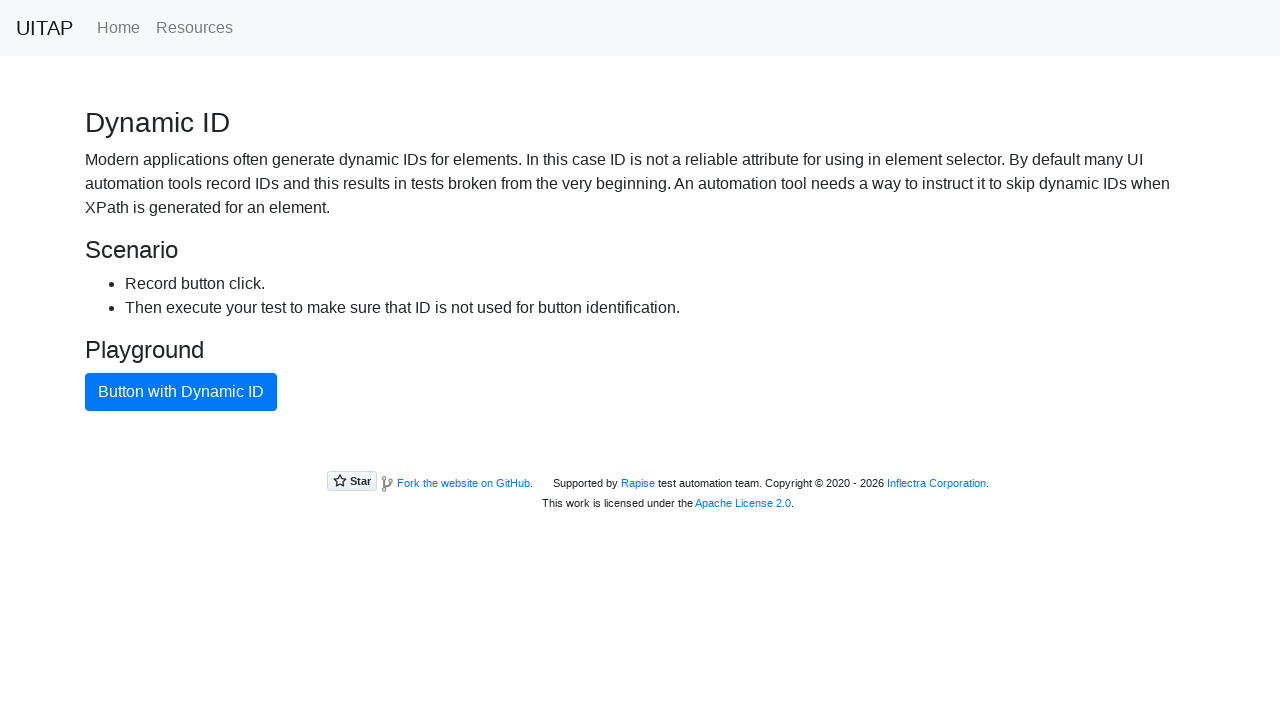

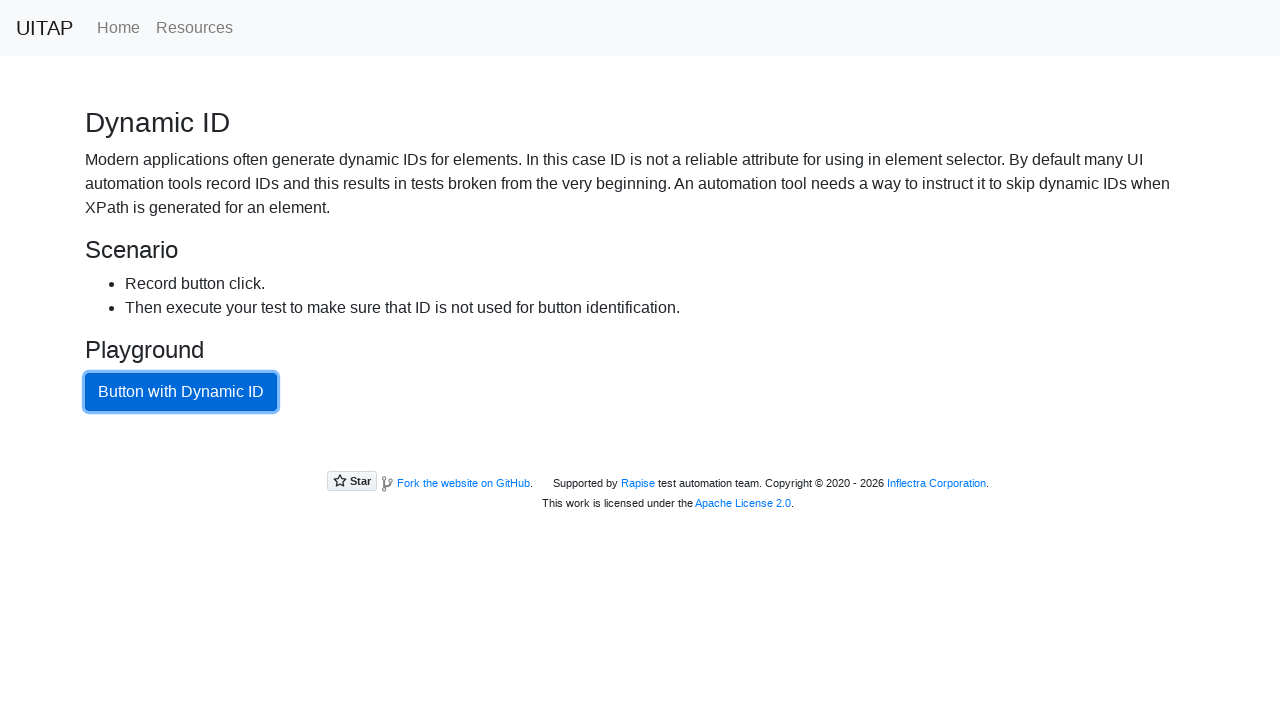